Tests dropdown selection functionality by selecting options using different methods: by index, by visible text, and by value

Starting URL: https://demoqa.com/select-menu

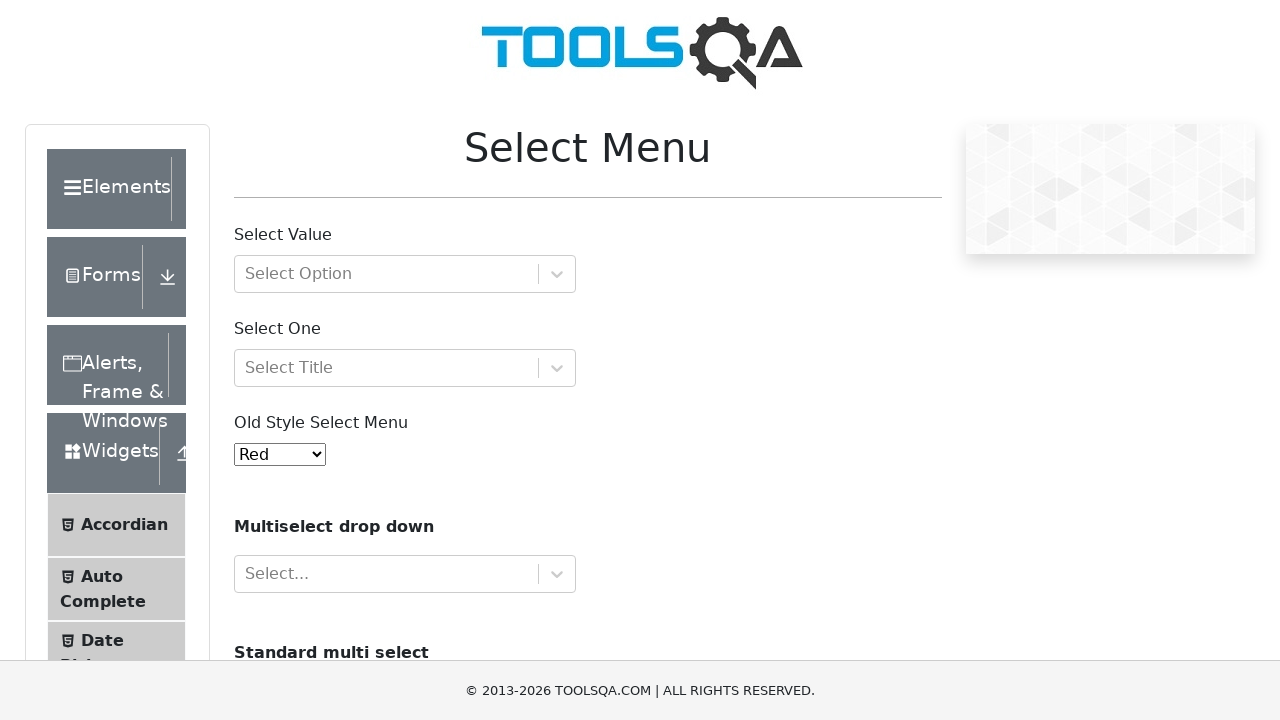

Selected dropdown option by index 4 (Purple) on #oldSelectMenu
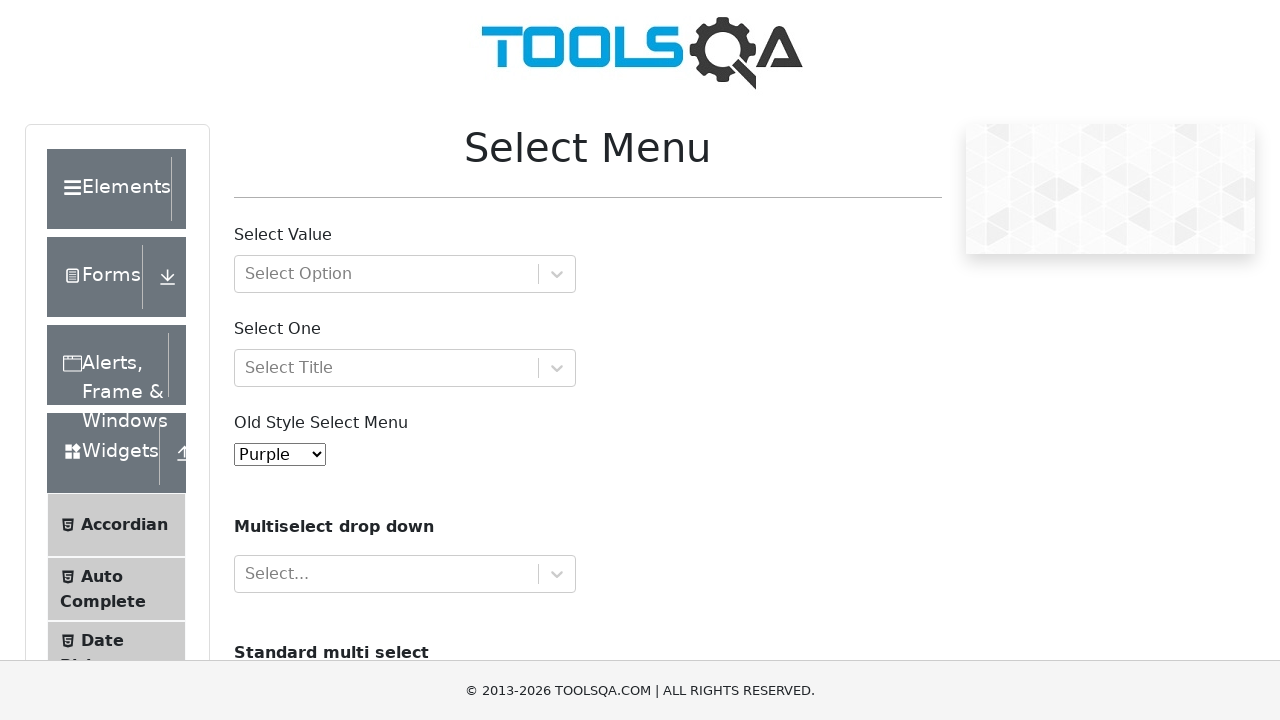

Selected dropdown option by visible text (Magenta) on #oldSelectMenu
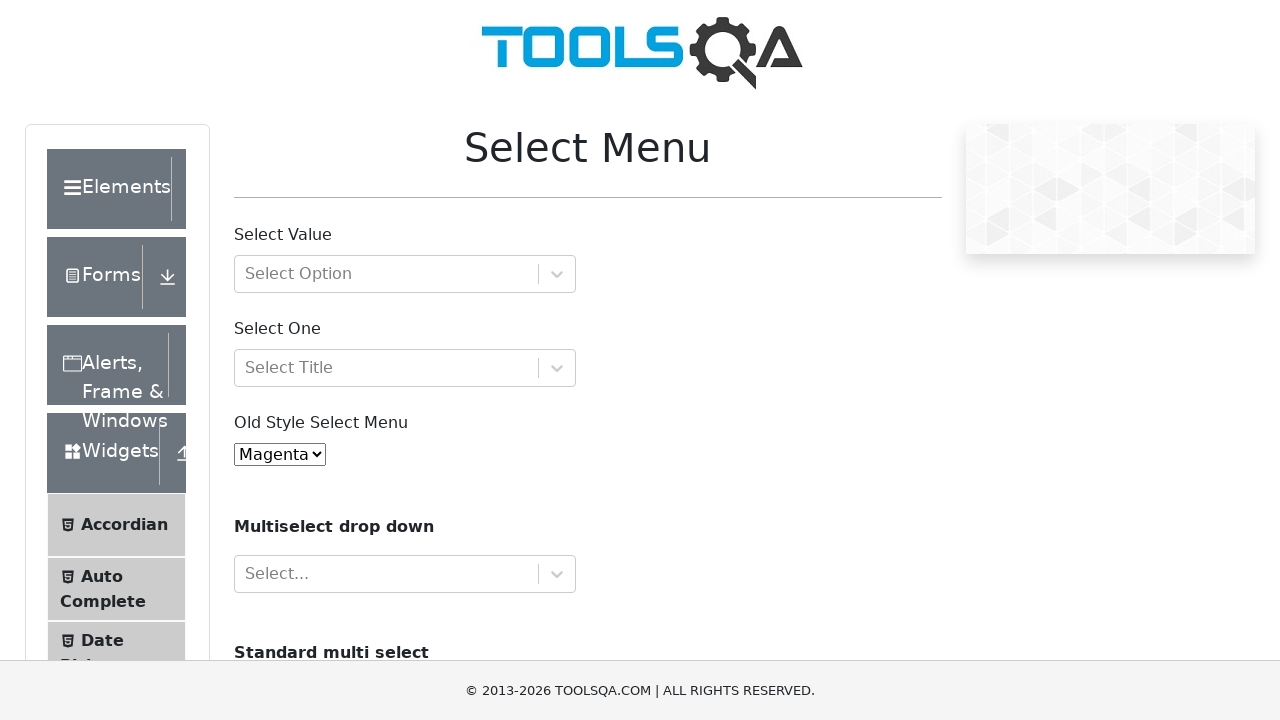

Selected dropdown option by value (6) on #oldSelectMenu
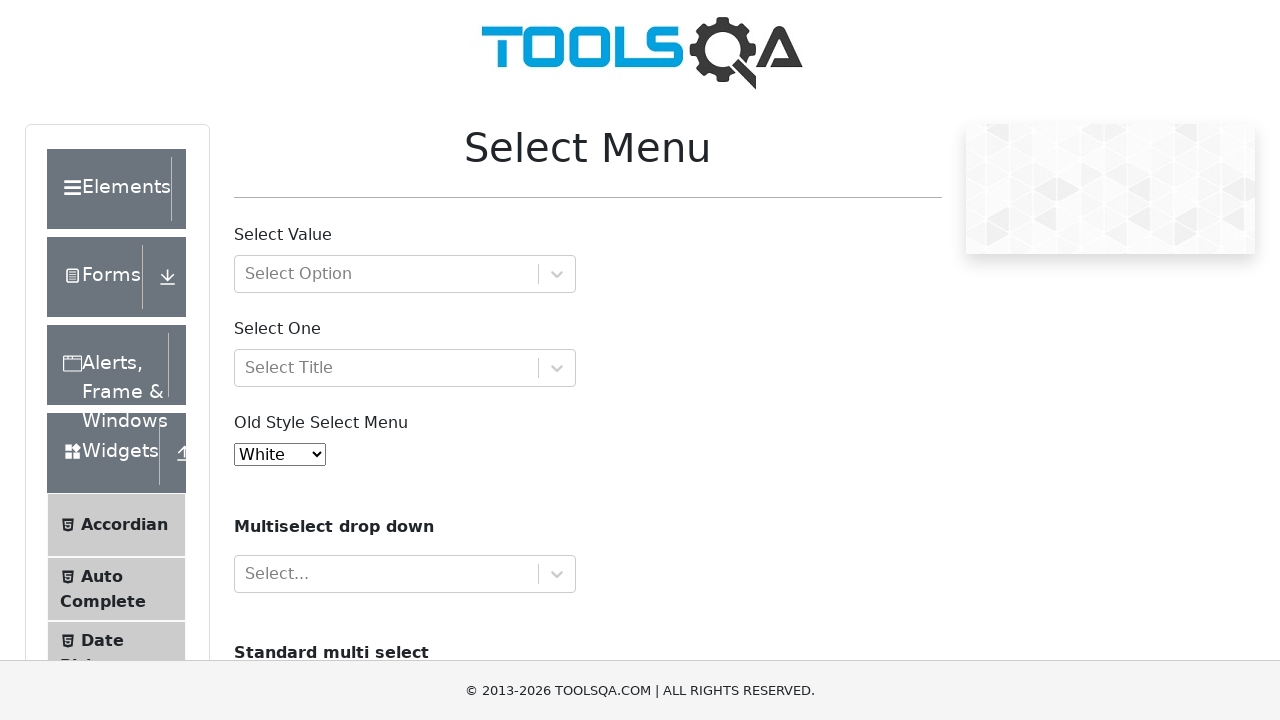

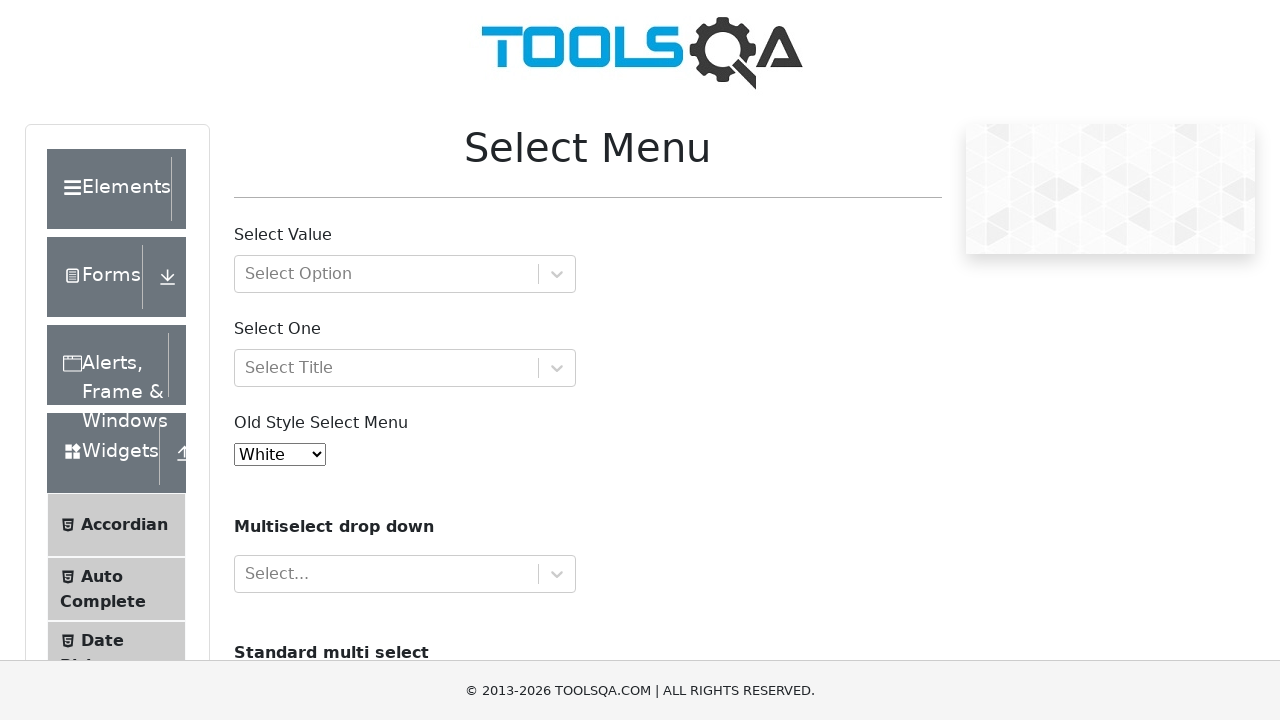